Tests JavaScript alert handling by clicking a button that triggers a simple alert dialog on a practice website

Starting URL: https://letcode.in/alert

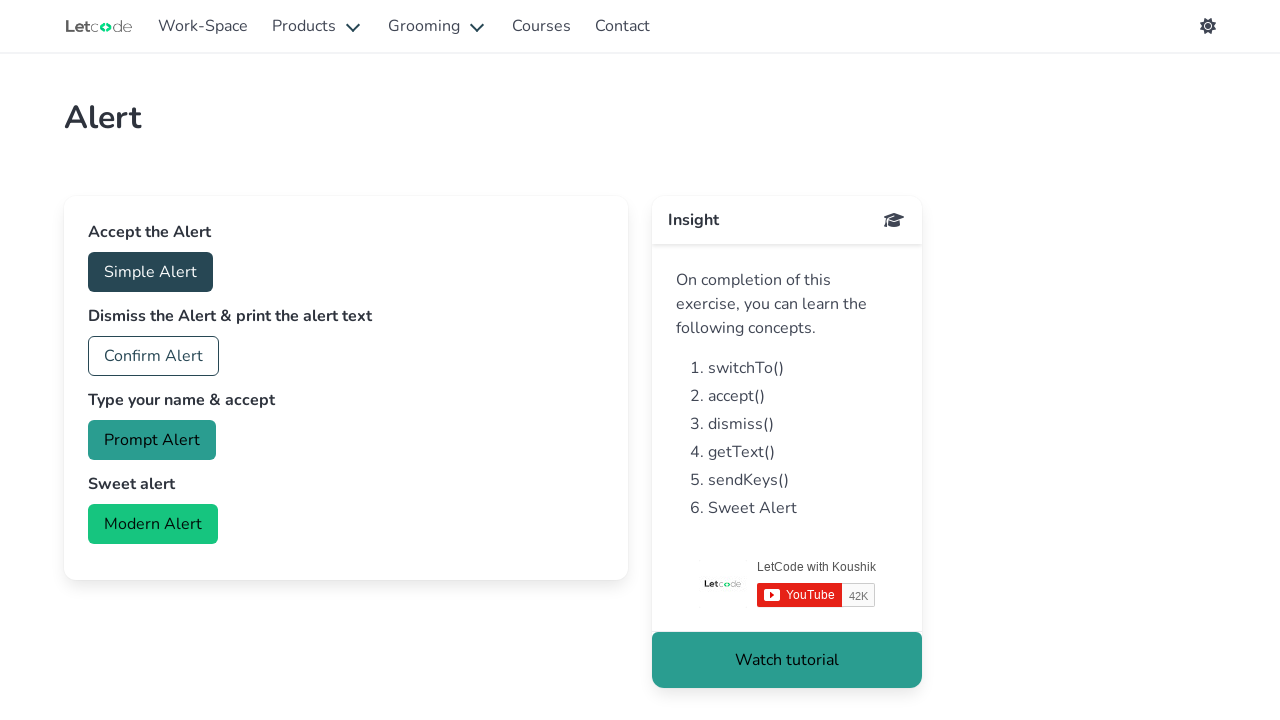

Clicked the accept alert button to trigger a simple alert at (150, 272) on #accept
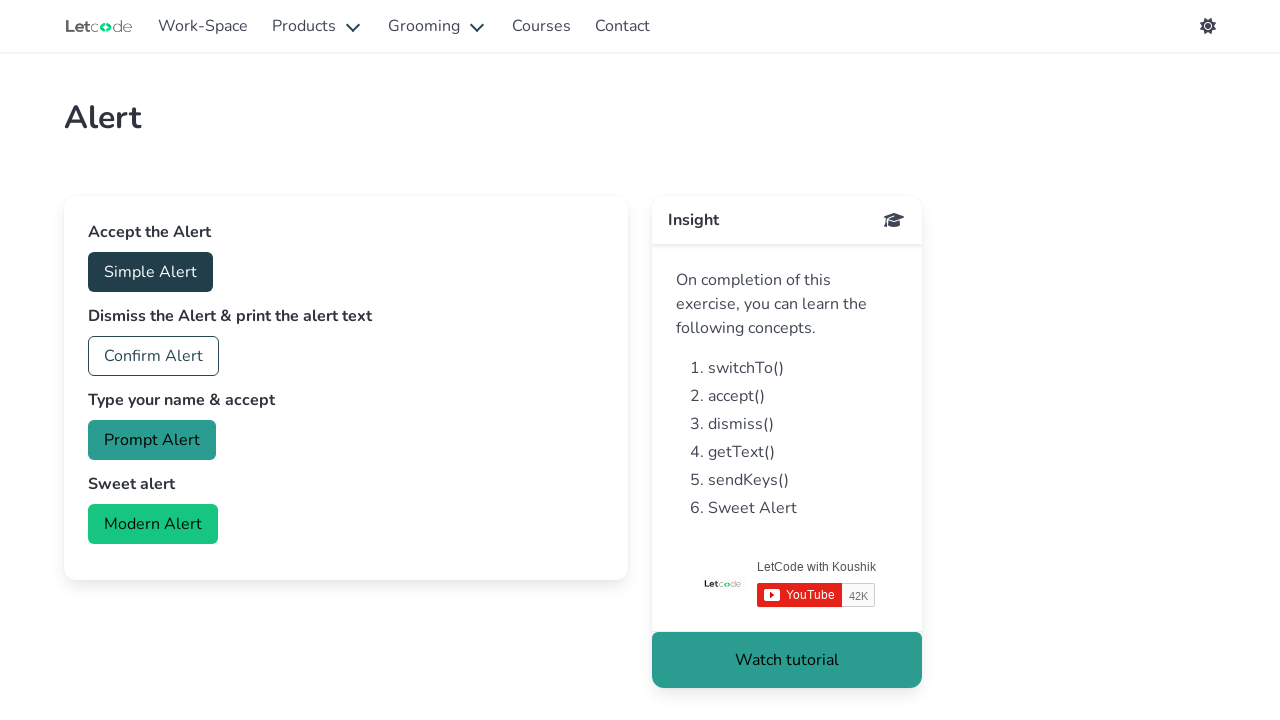

Set up dialog handler to accept alerts
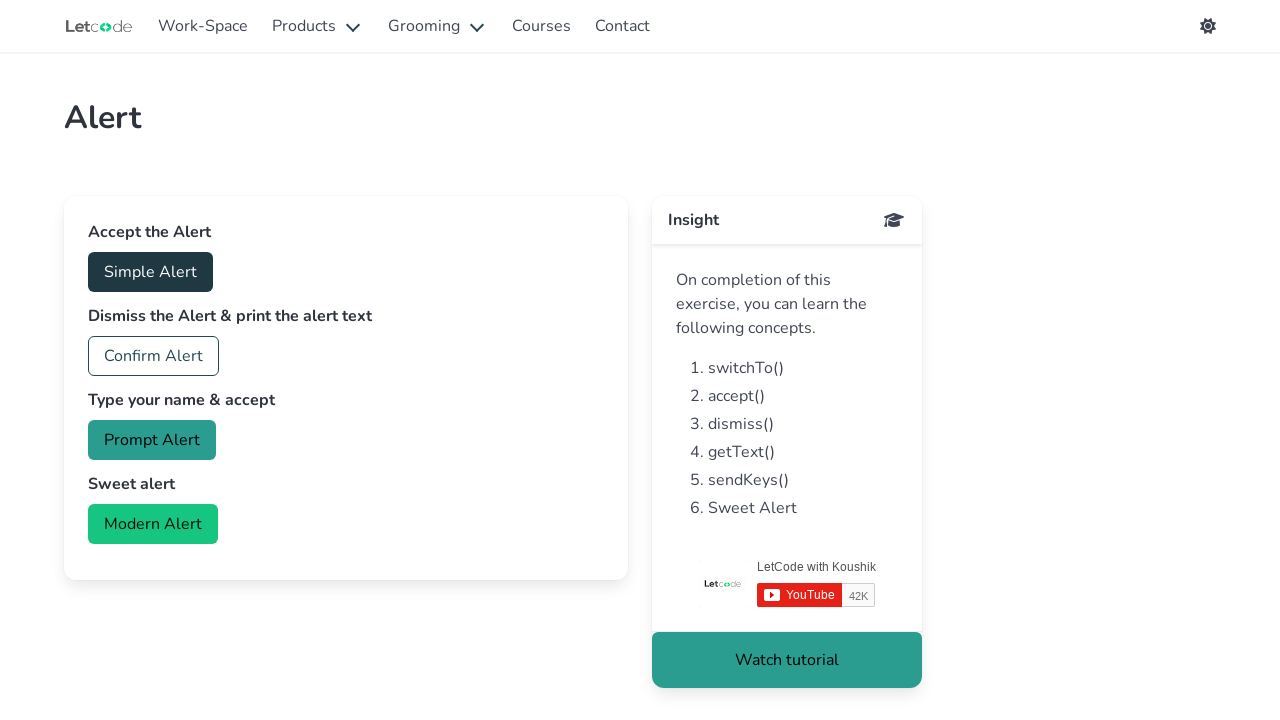

Clicked the accept alert button again with handler properly configured at (150, 272) on #accept
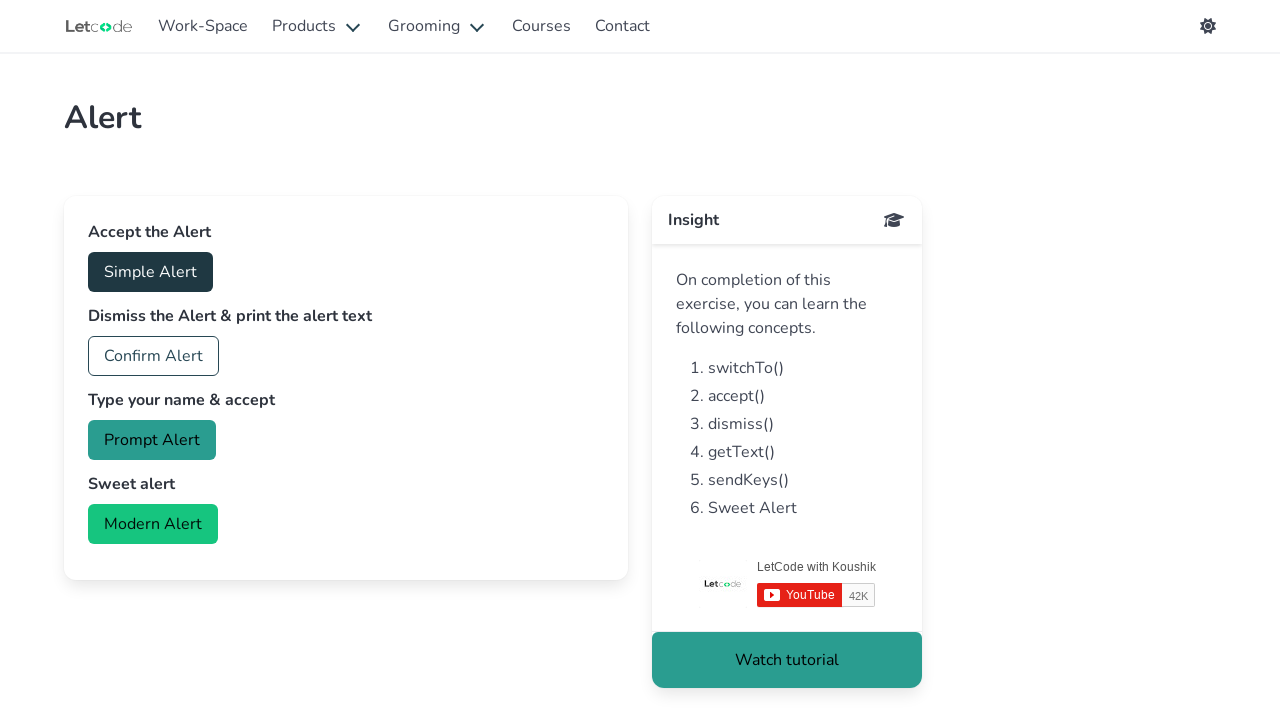

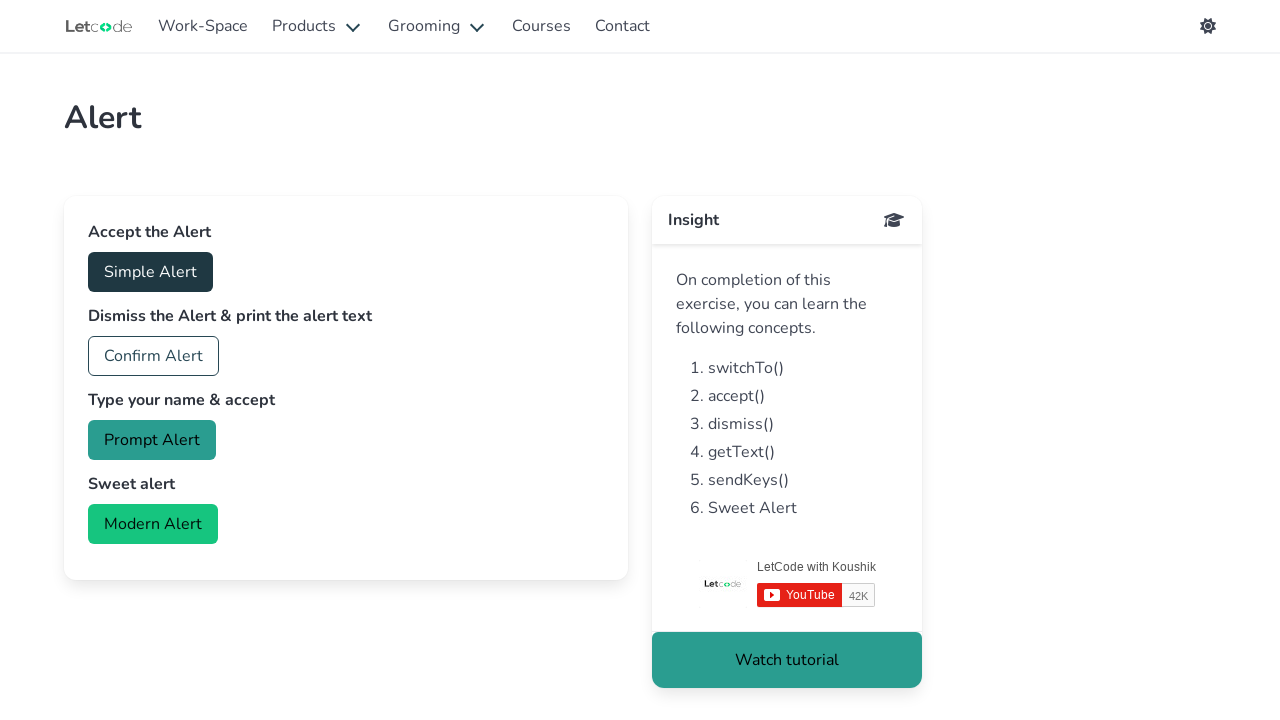